Tests handling date picker controls on the 12306 Chinese railway website by removing the readonly attribute from a date input field and setting a date value using JavaScript execution.

Starting URL: https://www.12306.cn/index/

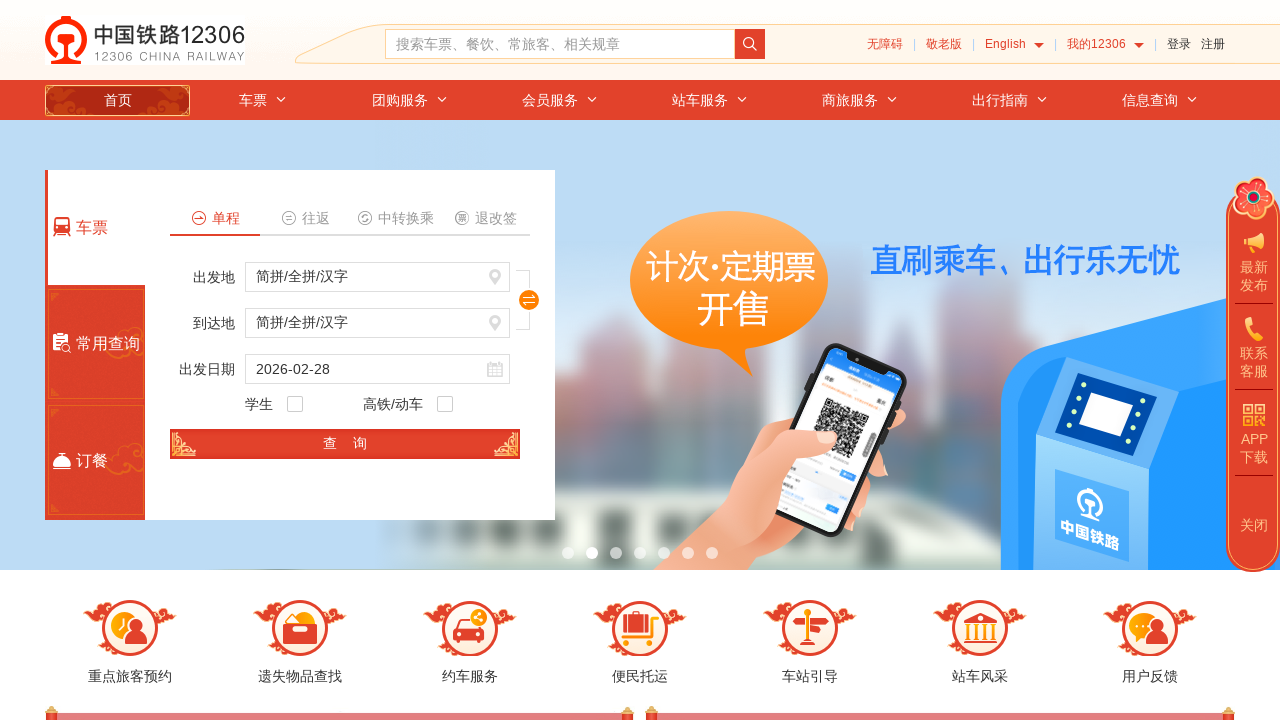

Waited for page to load completely (networkidle)
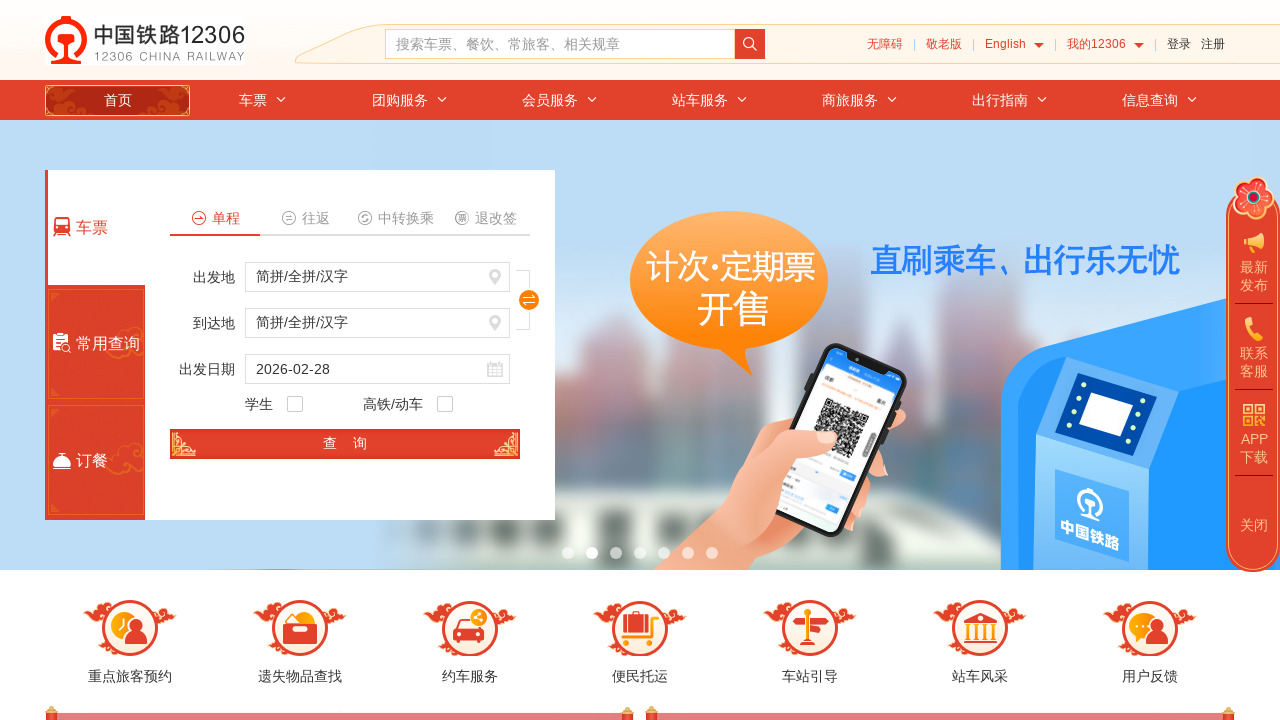

Removed readonly attribute from train_date input field using JavaScript
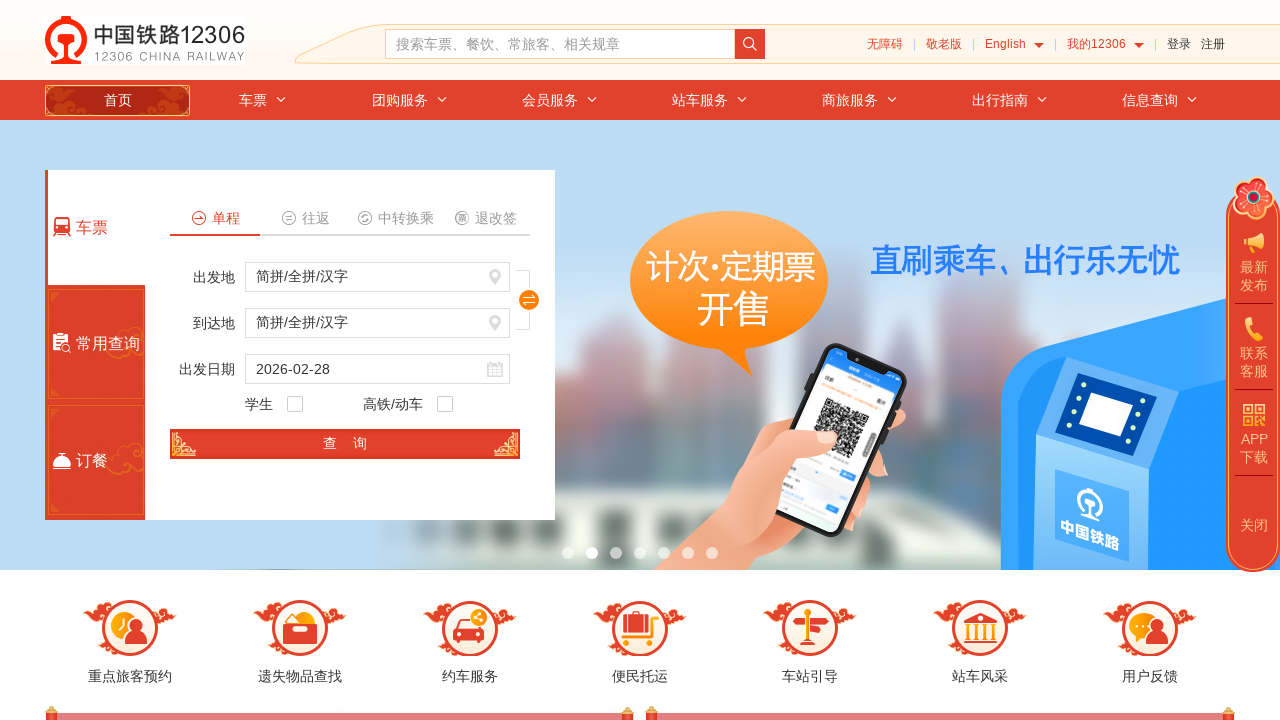

Set date value to 2024-03-15 in train_date field using JavaScript
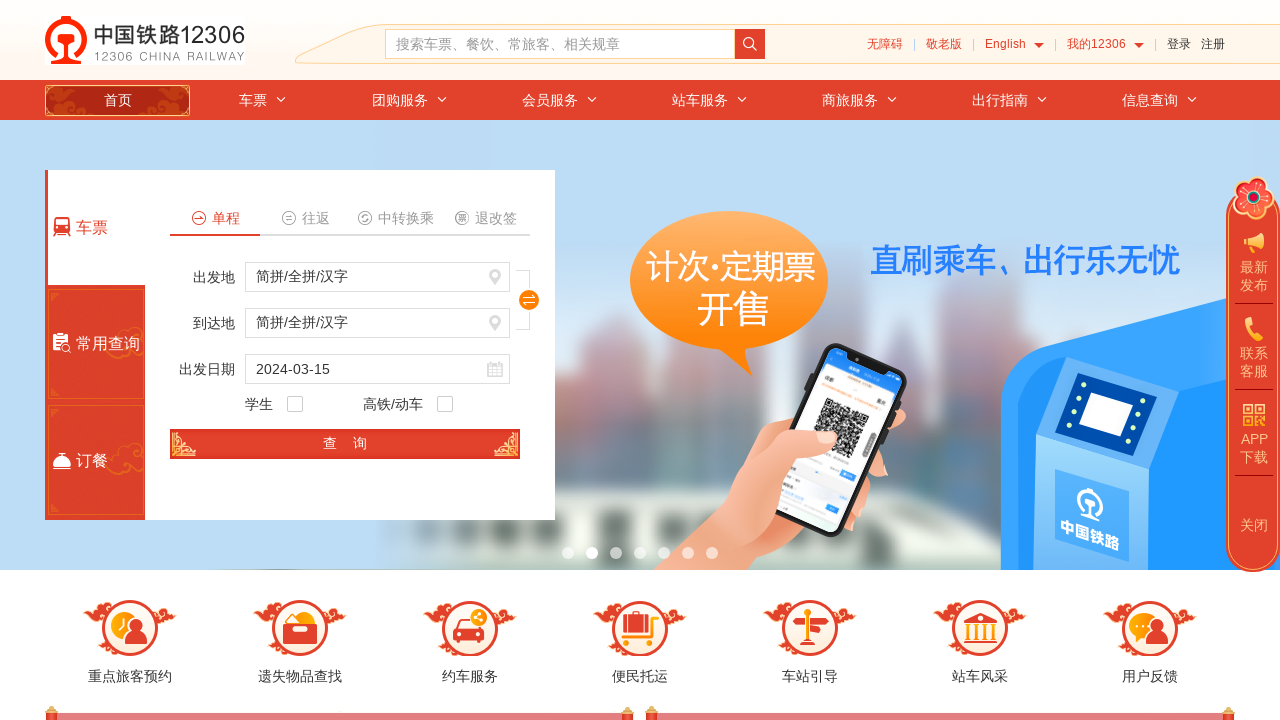

Waited 1 second to confirm date value is set
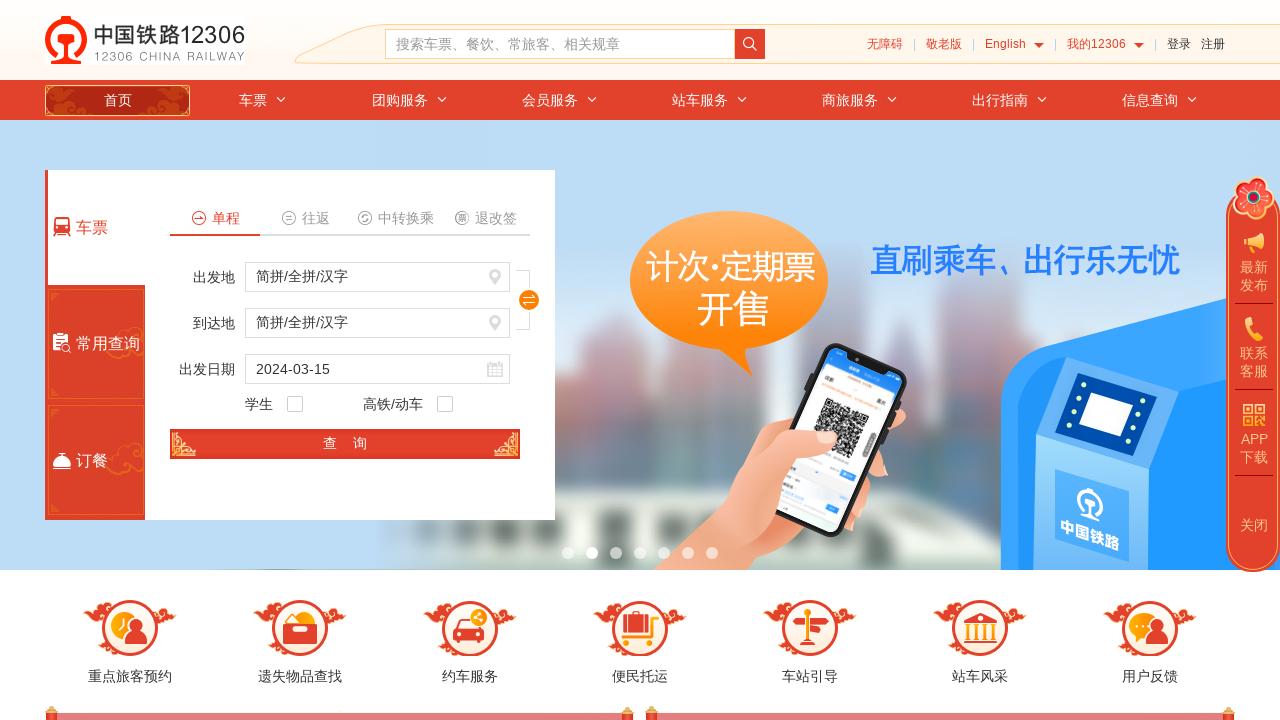

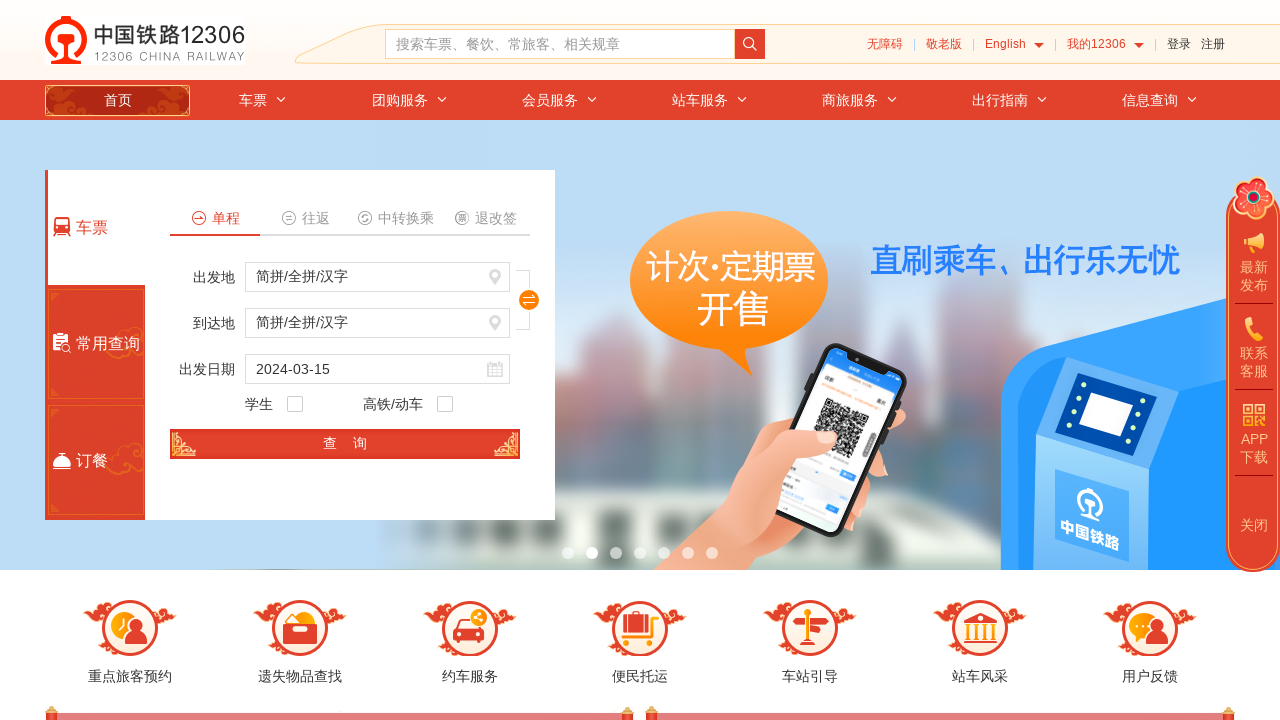